Searches for a specific product on an e-commerce page and adds it to cart if found

Starting URL: https://rahulshettyacademy.com/seleniumPractise/#/

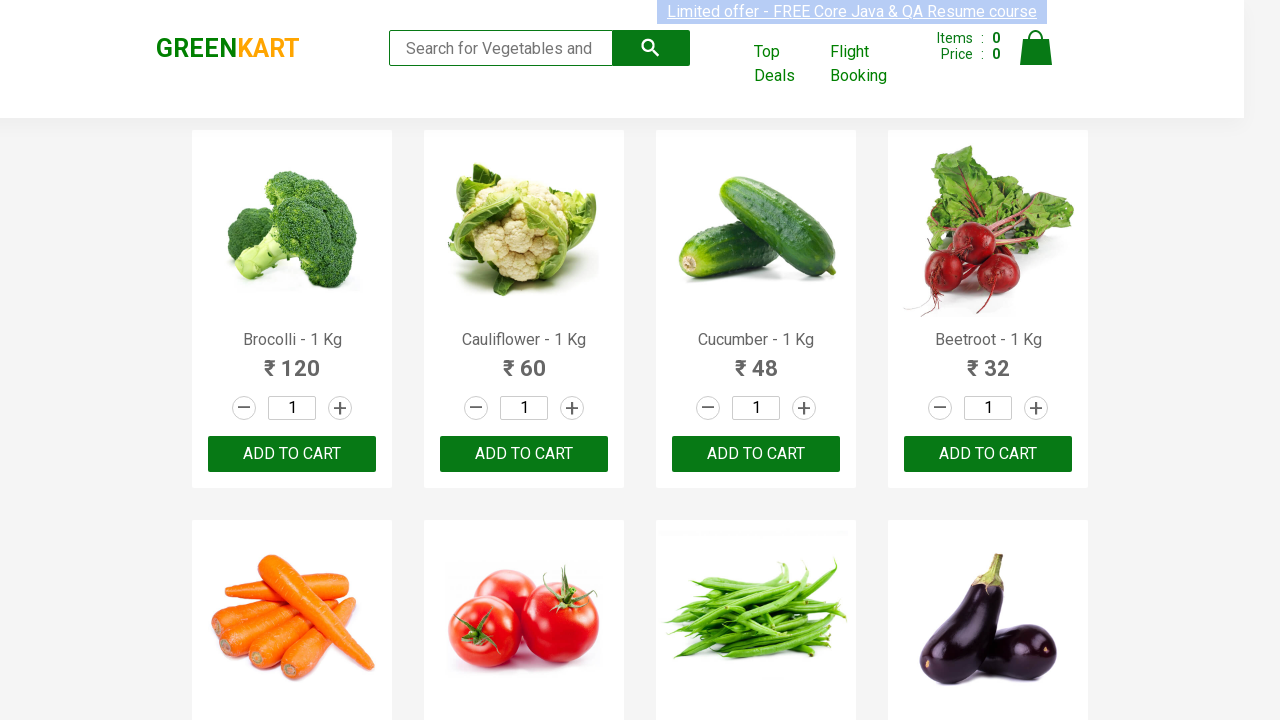

Retrieved all product name elements from the page
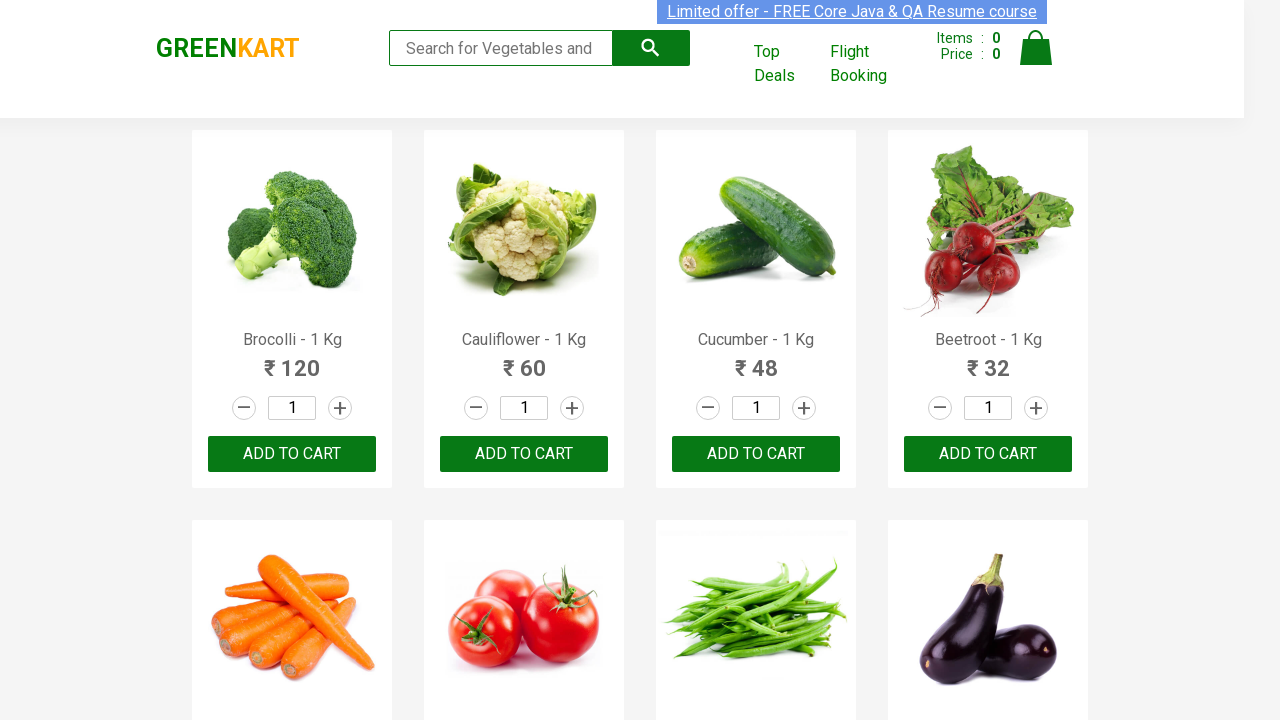

Retrieved text content from product 1: 'brocolli - 1 kg'
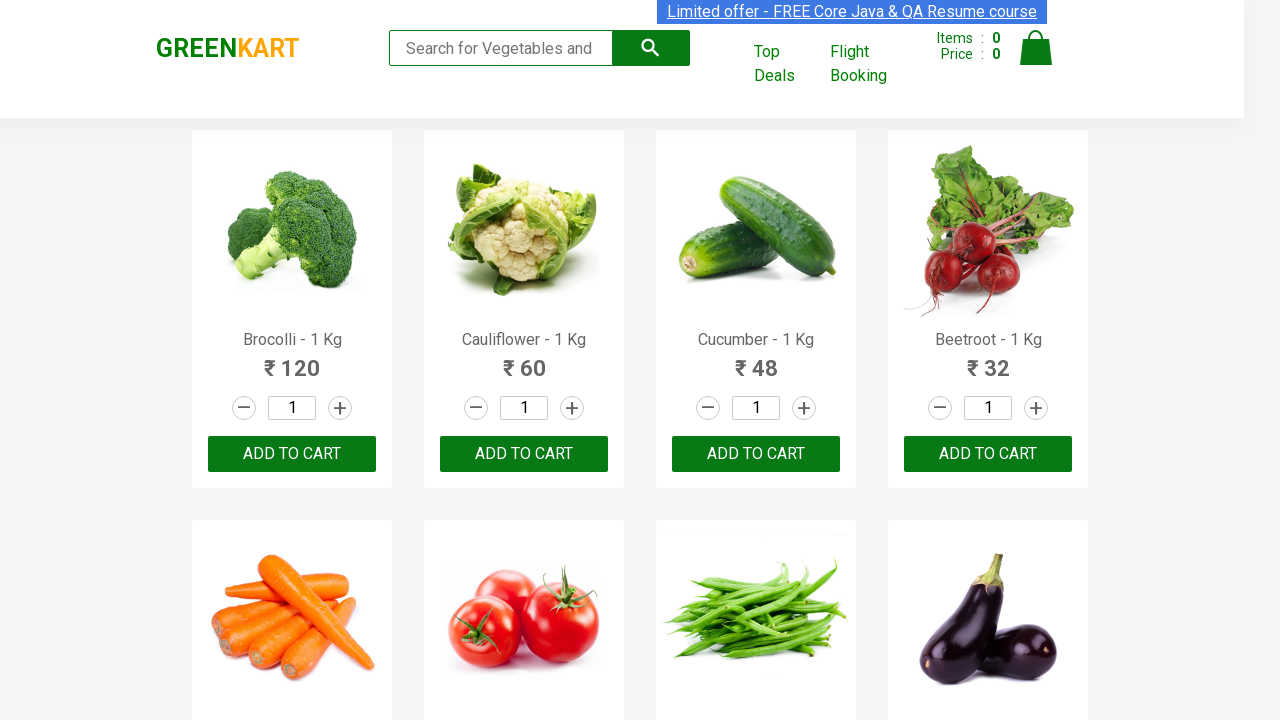

Retrieved text content from product 2: 'cauliflower - 1 kg'
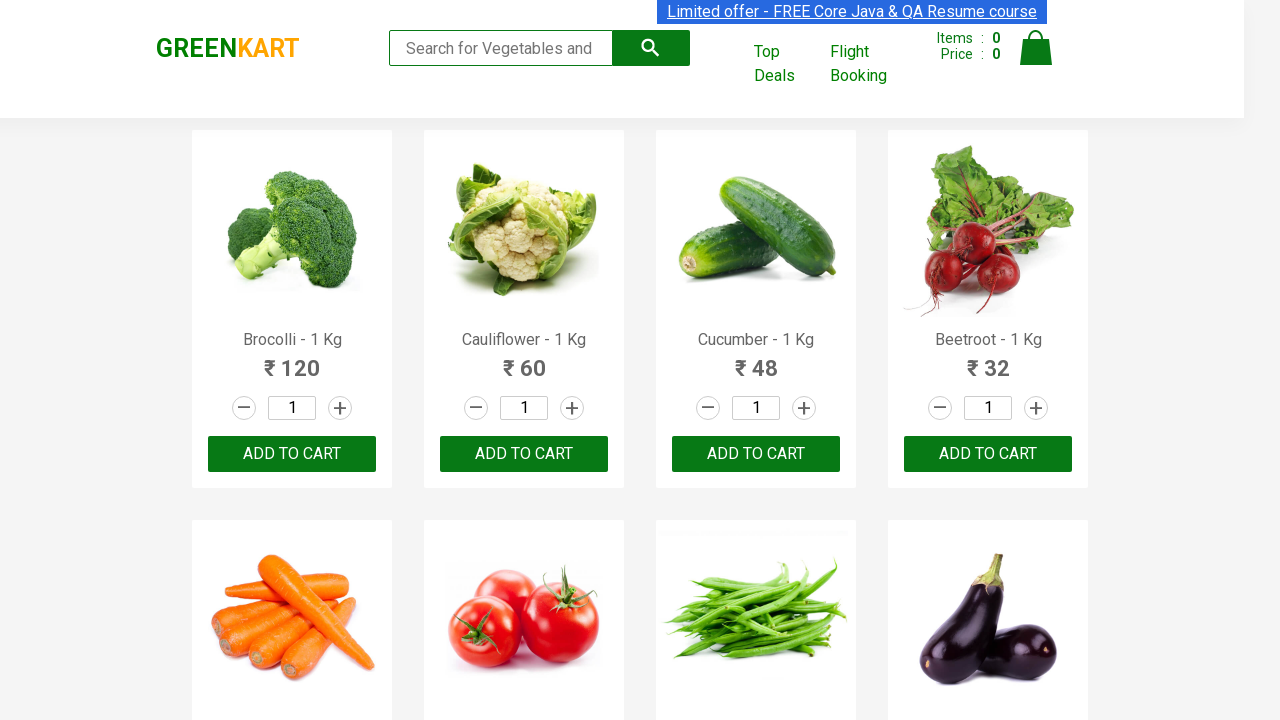

Retrieved text content from product 3: 'cucumber - 1 kg'
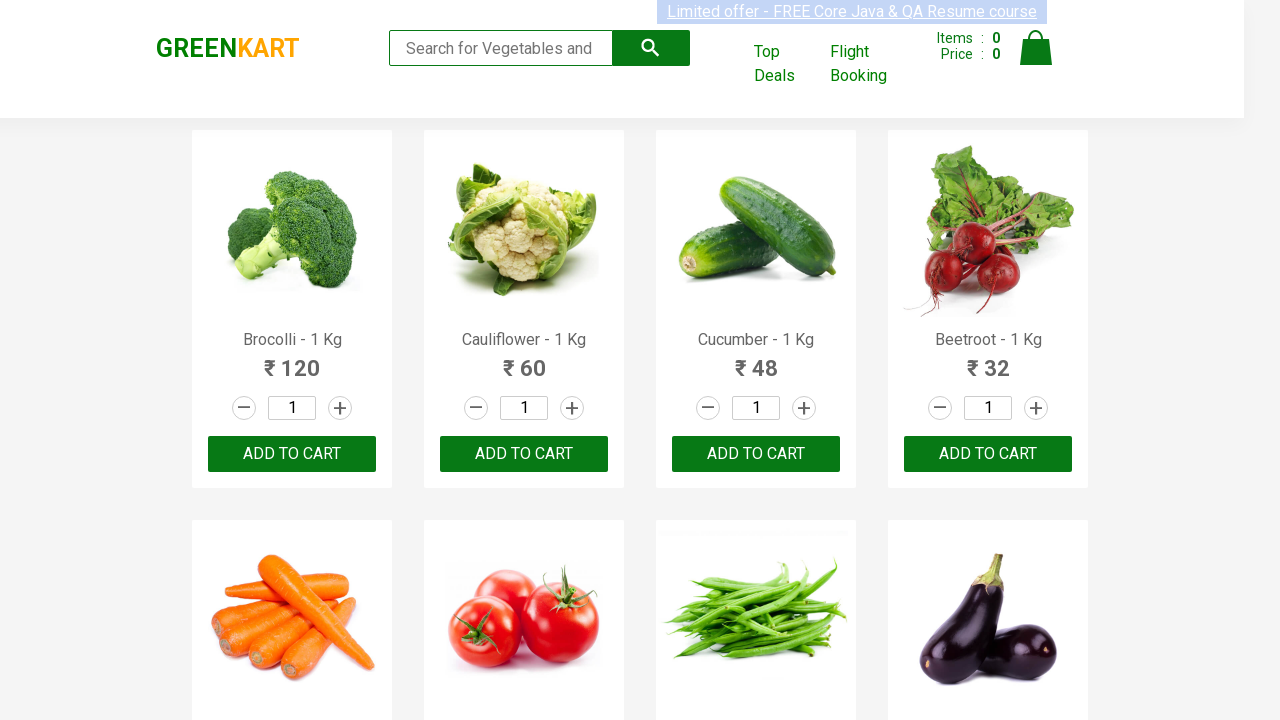

Retrieved text content from product 4: 'beetroot - 1 kg'
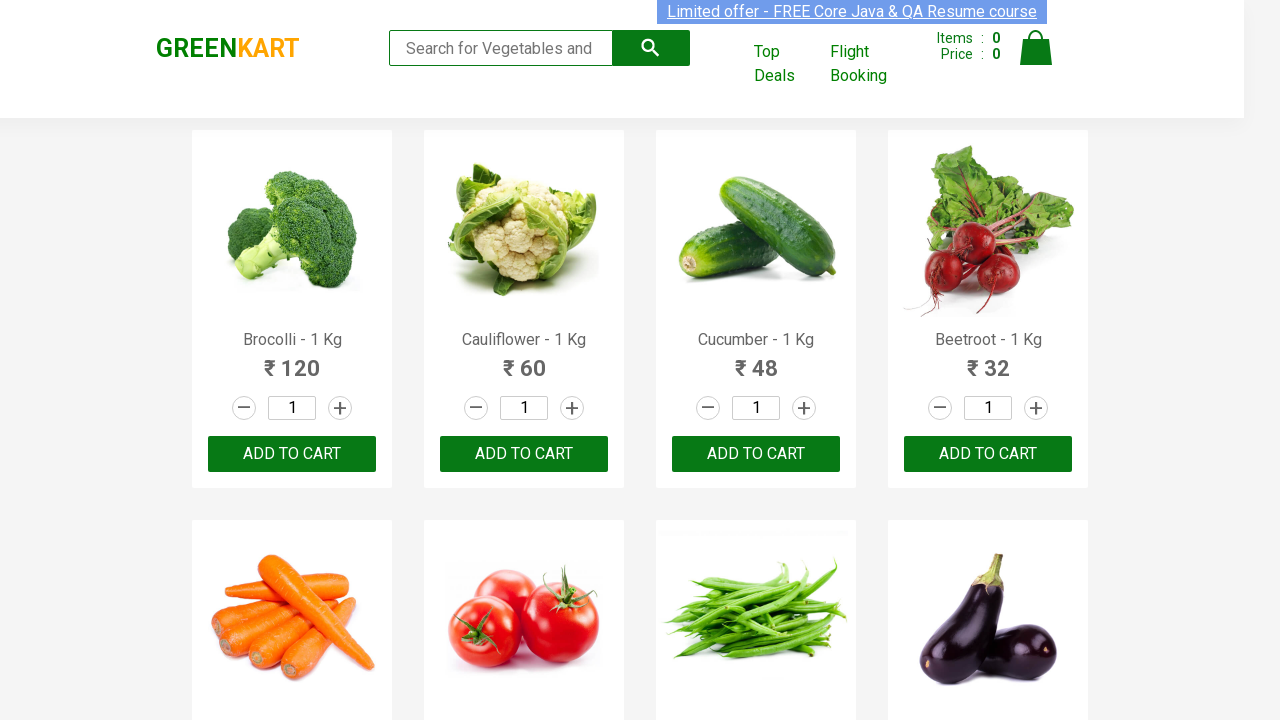

Retrieved text content from product 5: 'carrot - 1 kg'
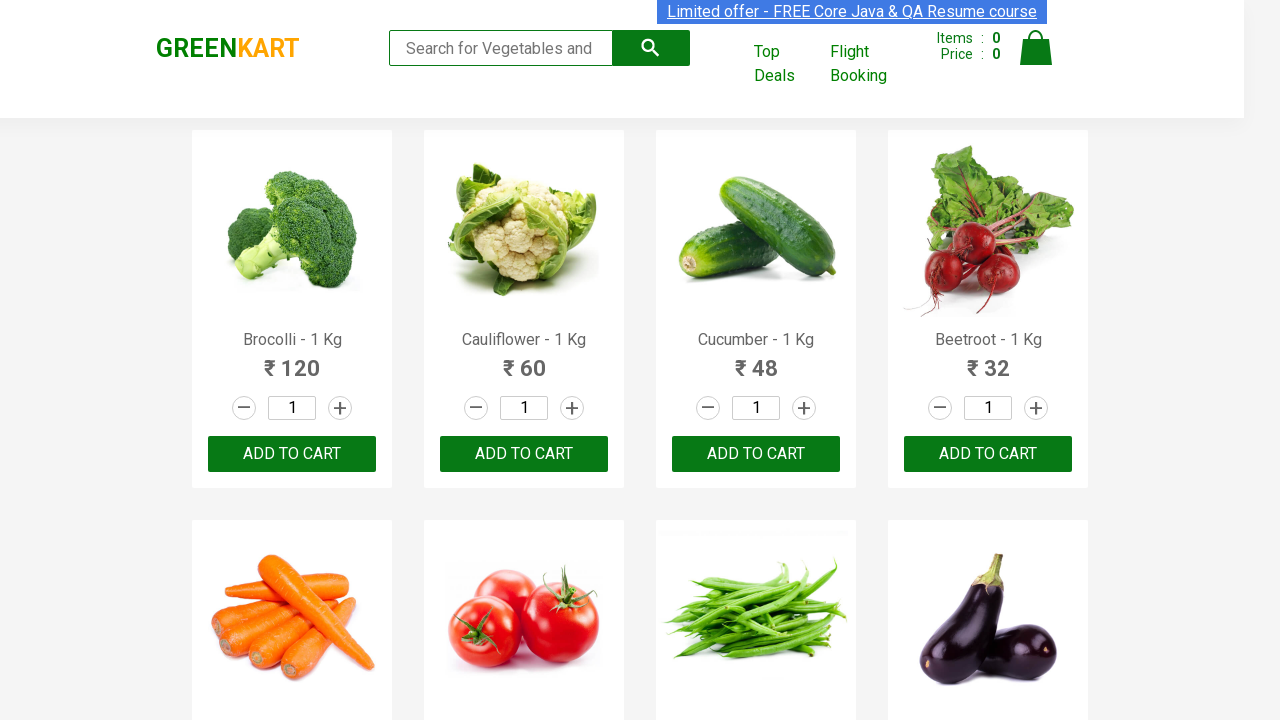

Retrieved text content from product 6: 'tomato - 1 kg'
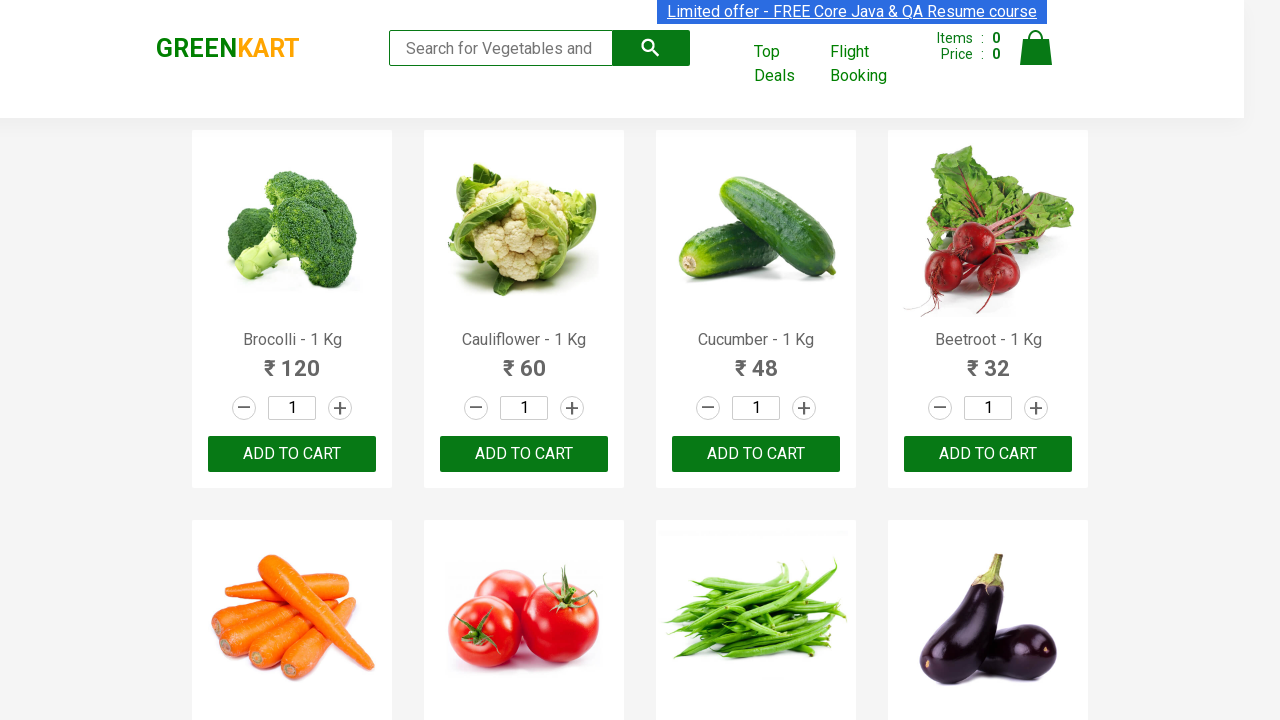

Retrieved text content from product 7: 'beans - 1 kg'
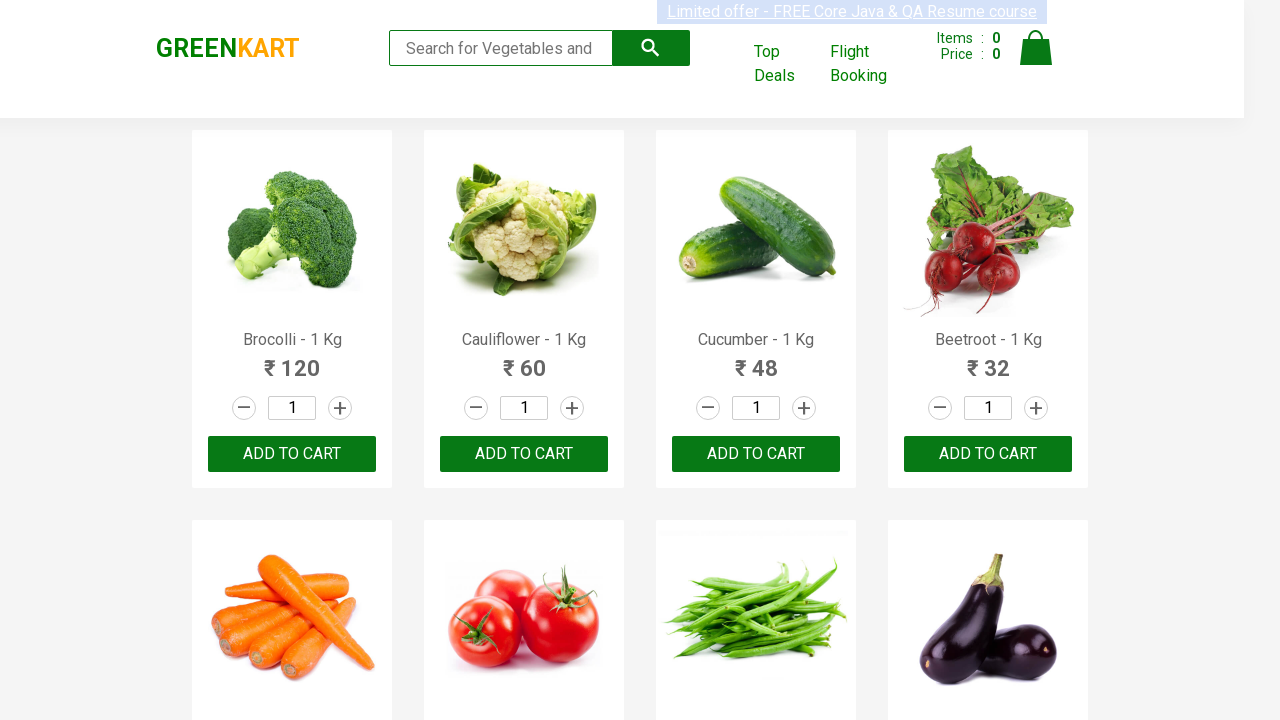

Retrieved text content from product 8: 'brinjal - 1 kg'
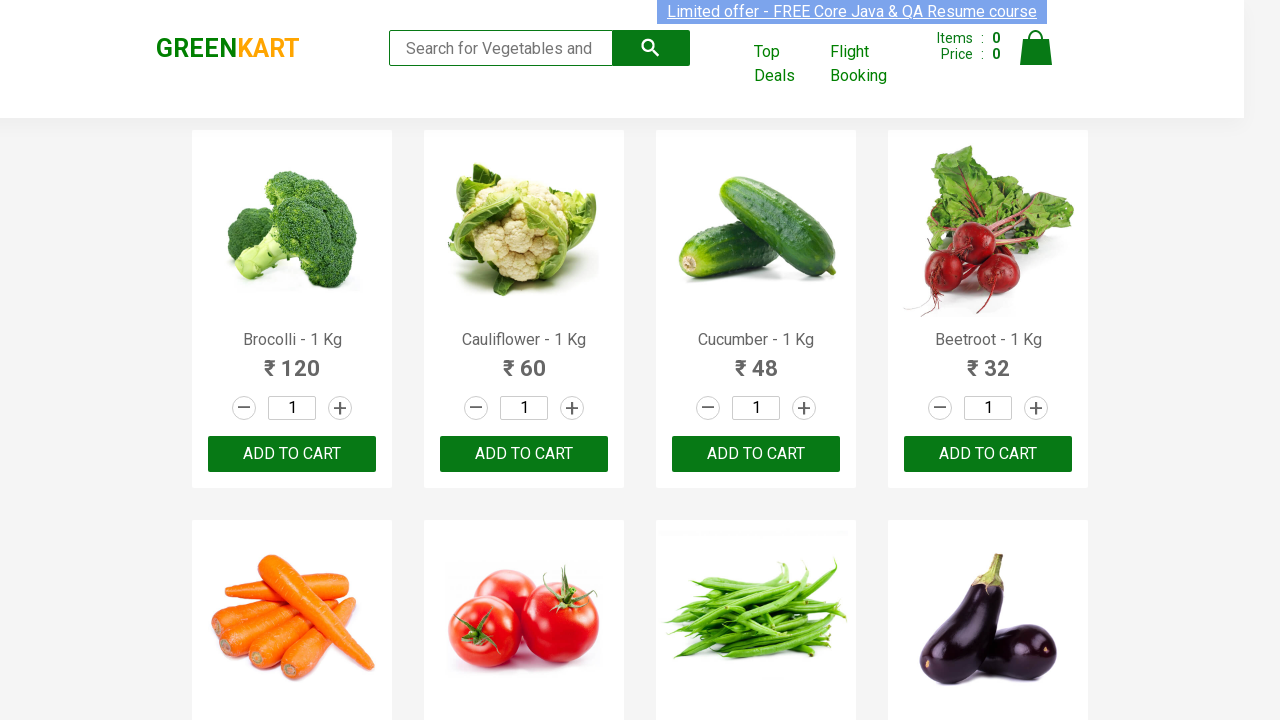

Retrieved text content from product 9: 'capsicum'
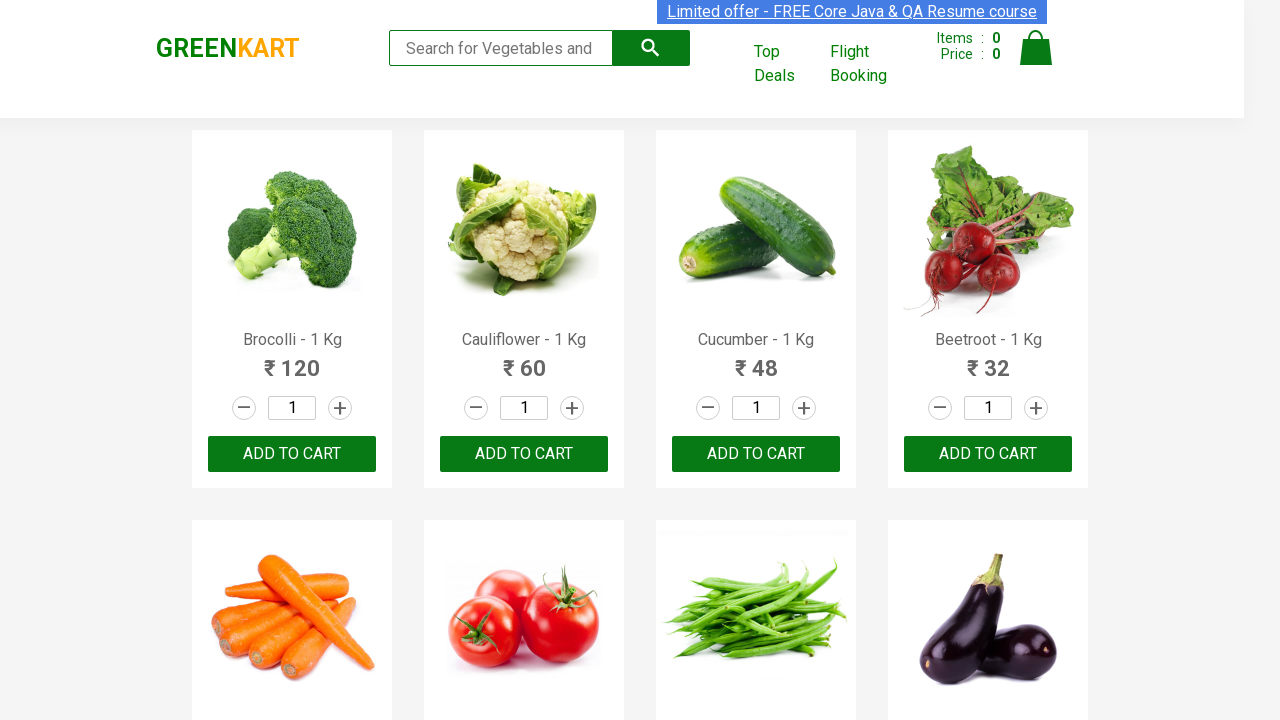

Retrieved text content from product 10: 'mushroom - 1 kg'
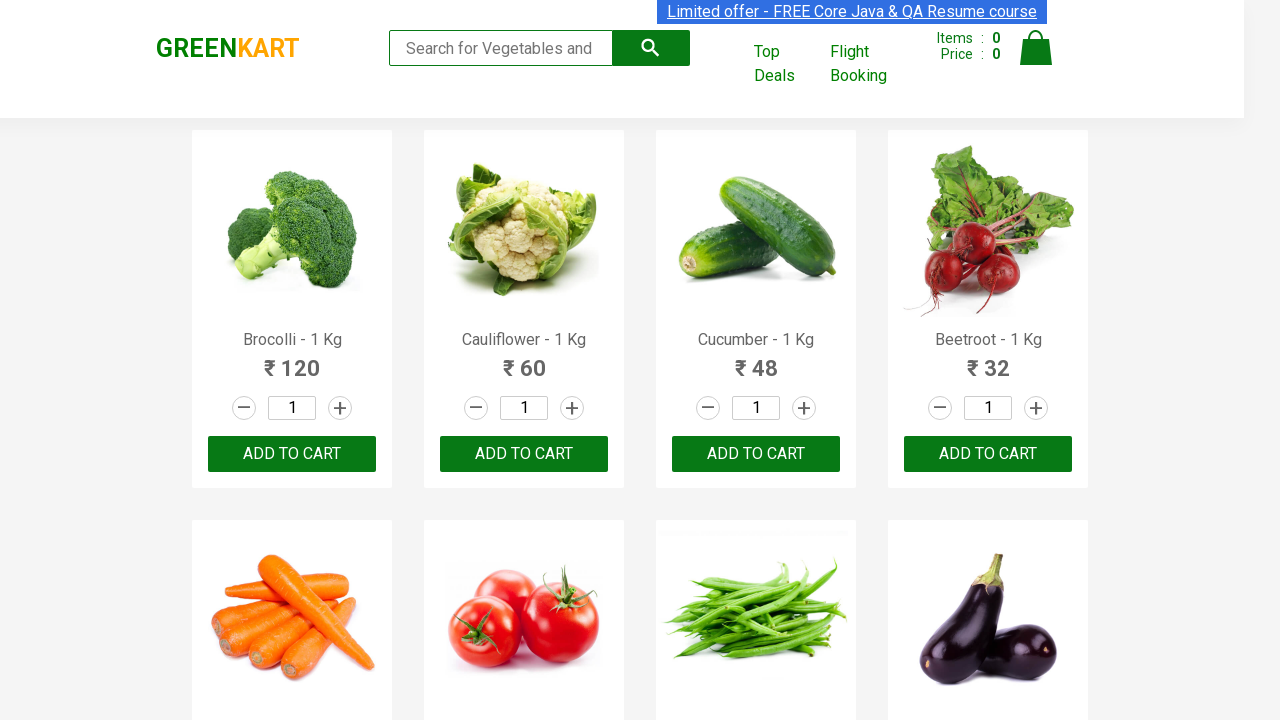

Retrieved text content from product 11: 'potato - 1 kg'
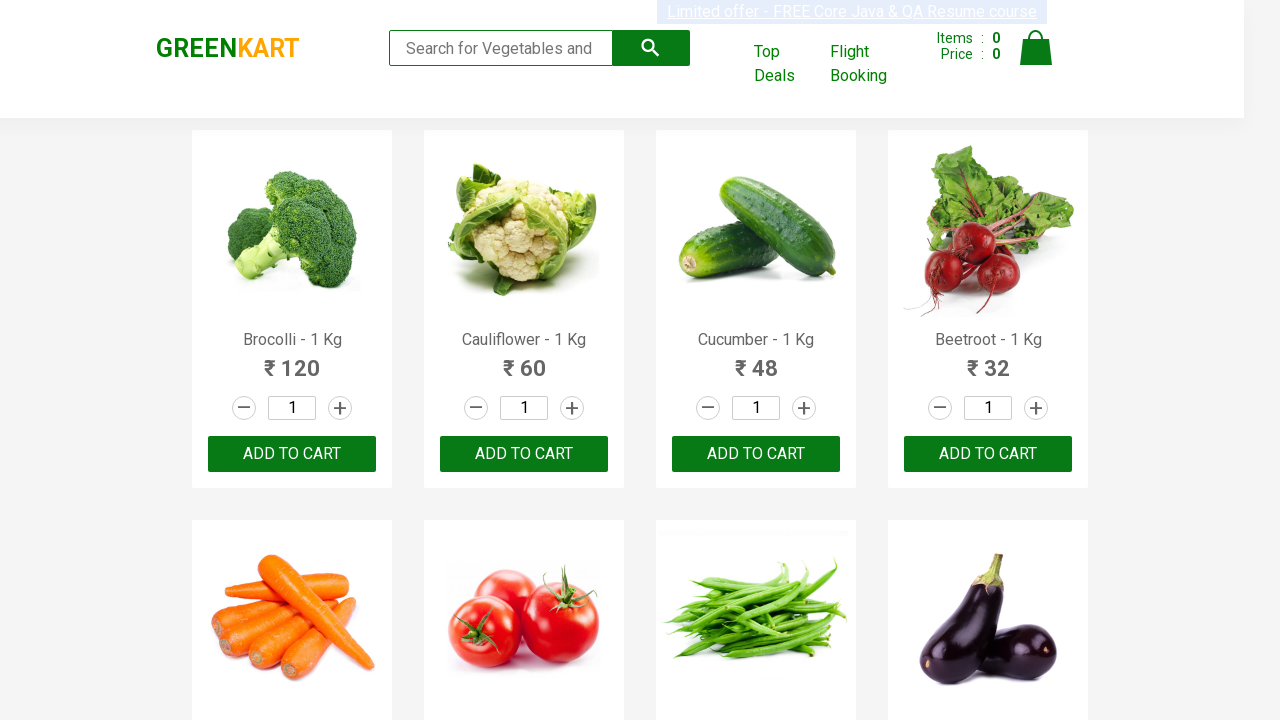

Retrieved text content from product 12: 'pumpkin - 1 kg'
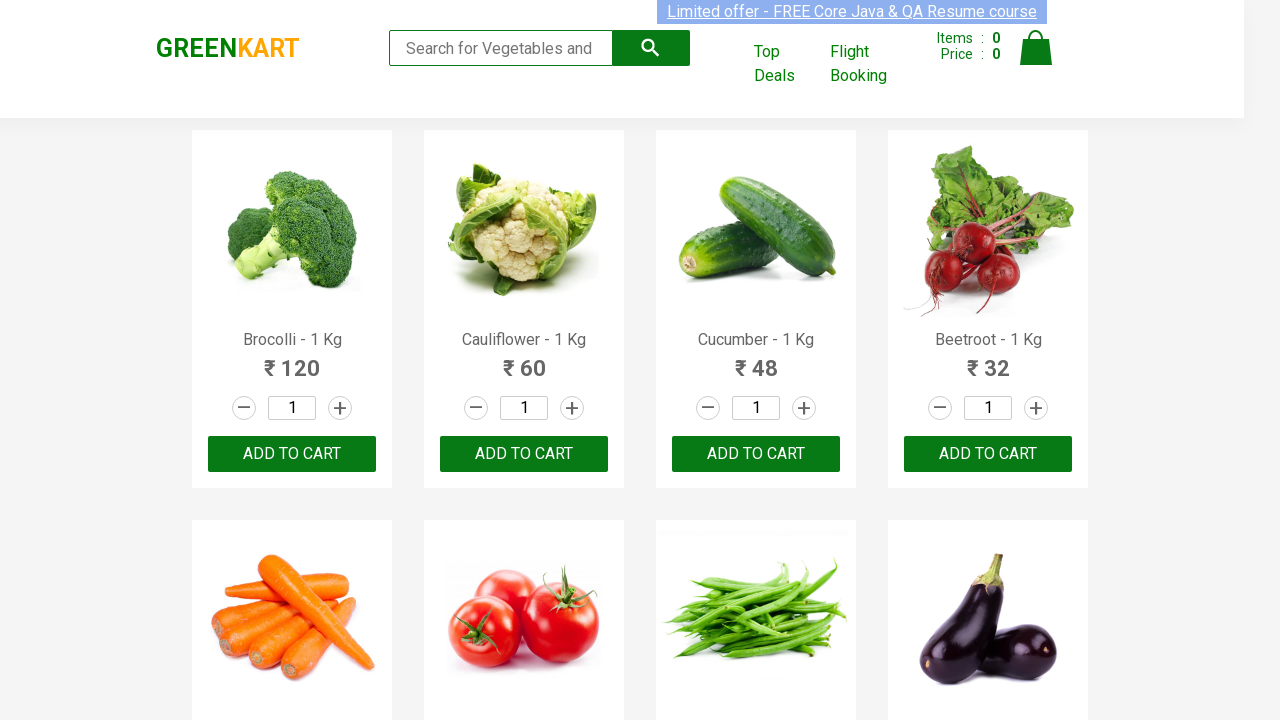

Retrieved text content from product 13: 'corn - 1 kg'
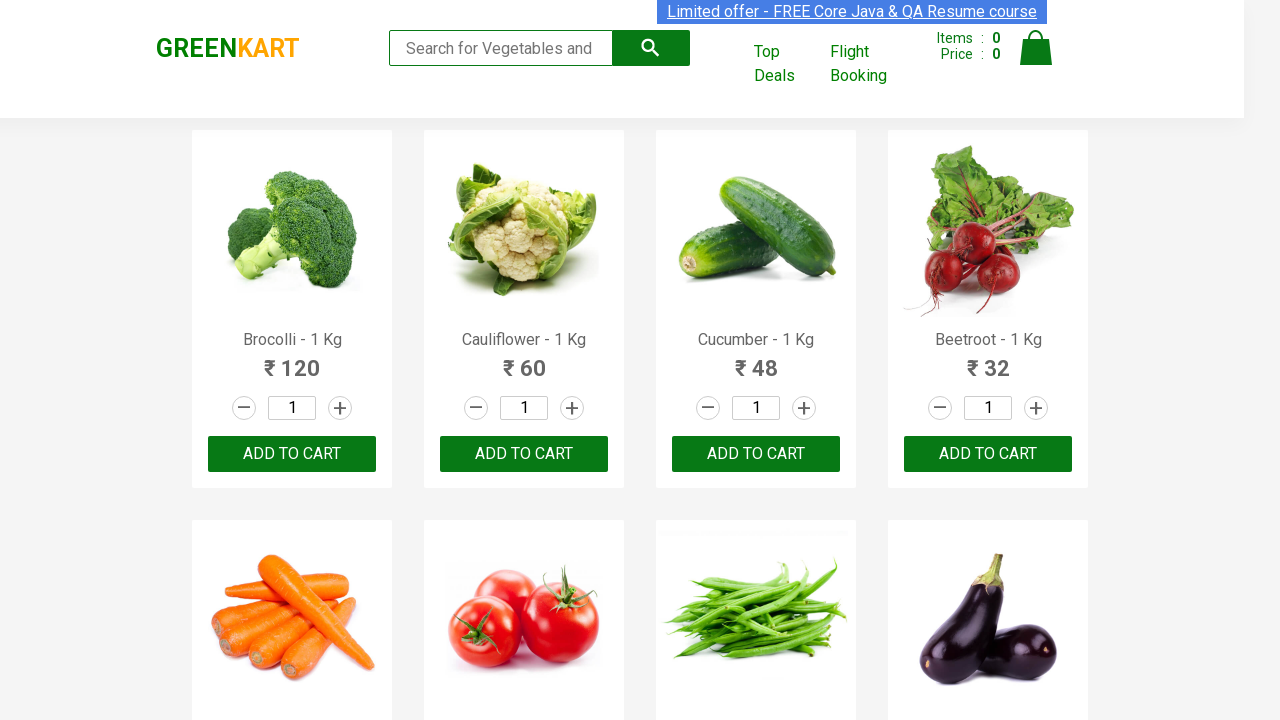

Retrieved text content from product 14: 'onion - 1 kg'
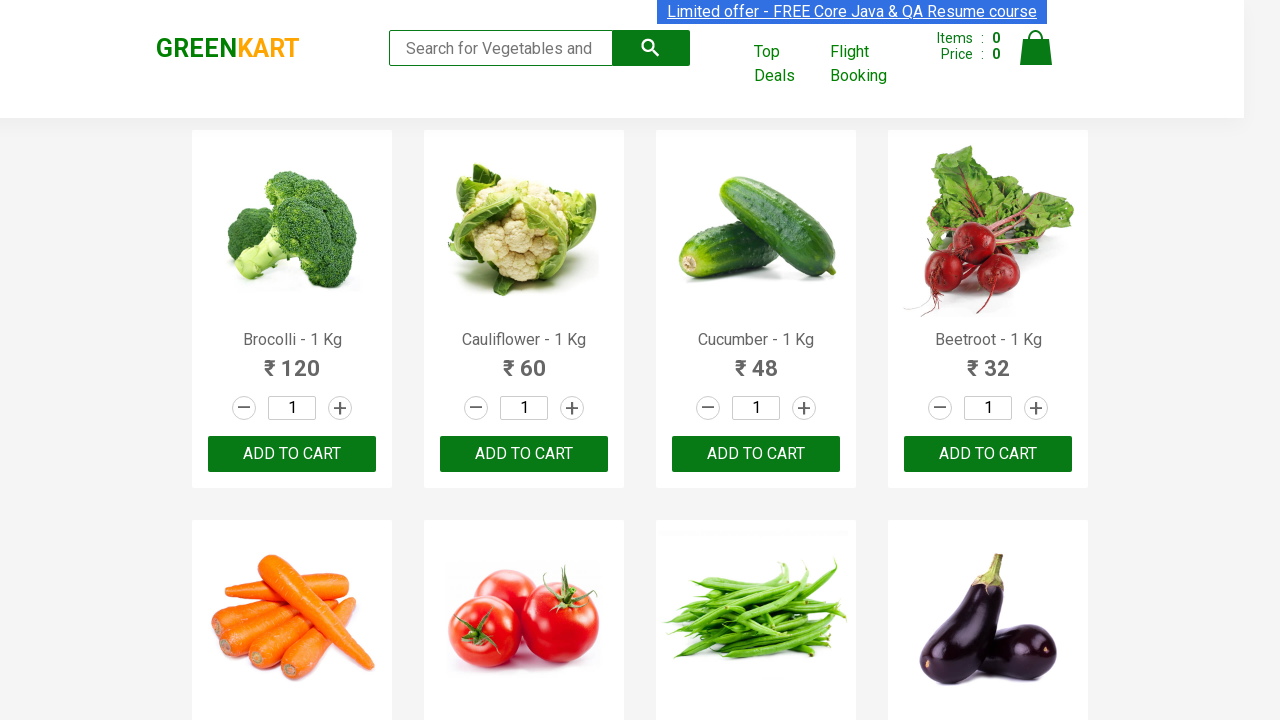

Retrieved text content from product 15: 'apple - 1 kg'
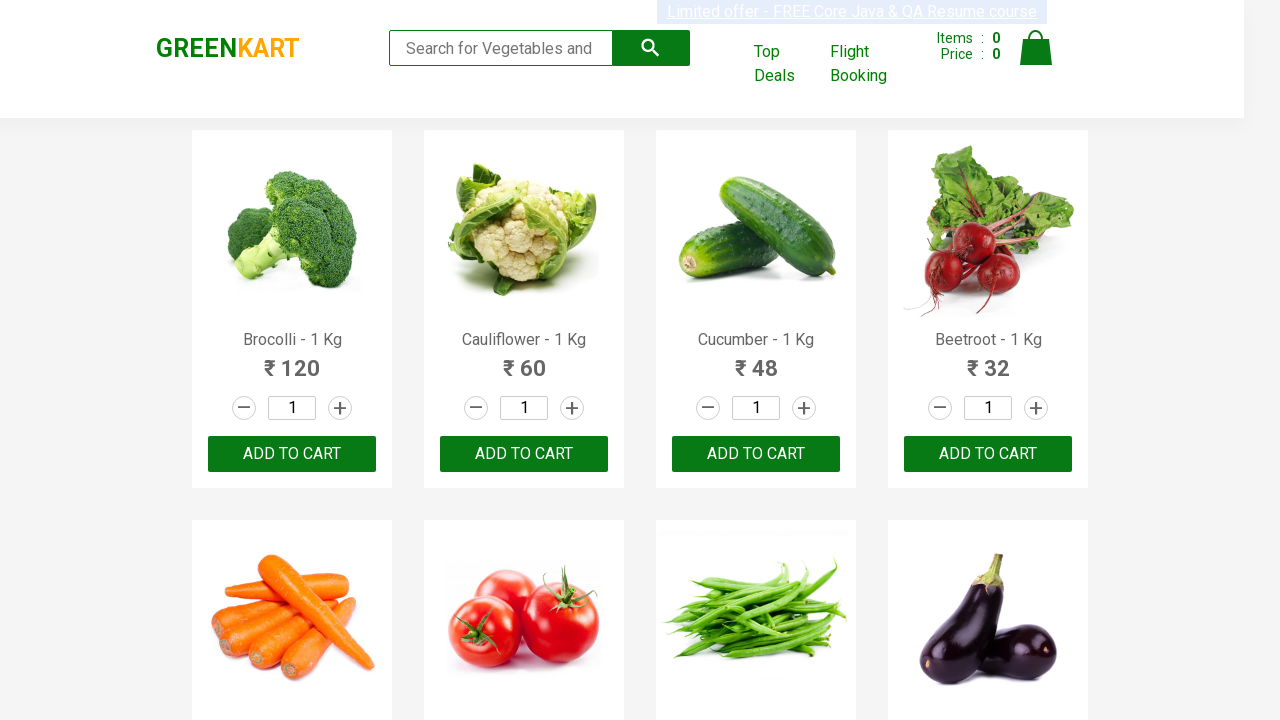

Clicked 'Add to cart' button for product 'apple - 1 kg' at (756, 360) on xpath=//div[@class='product-action']/button >> nth=14
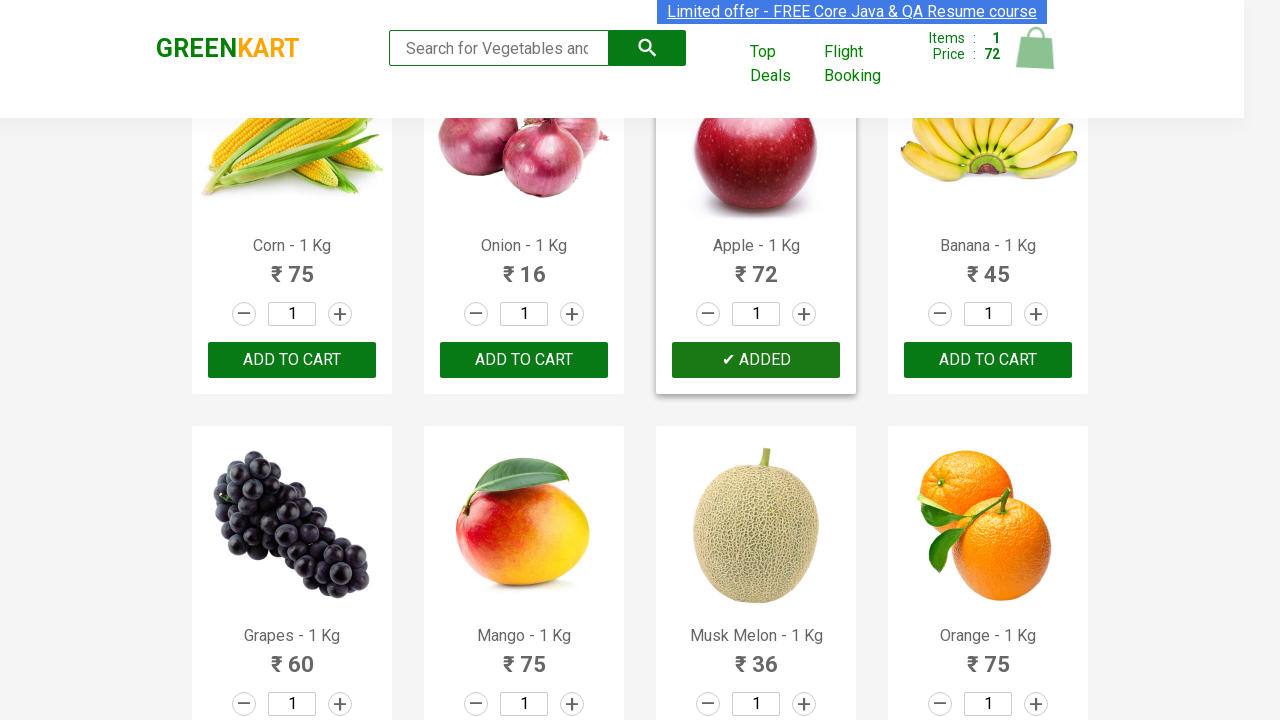

Successfully found and added product 'Apple' to cart
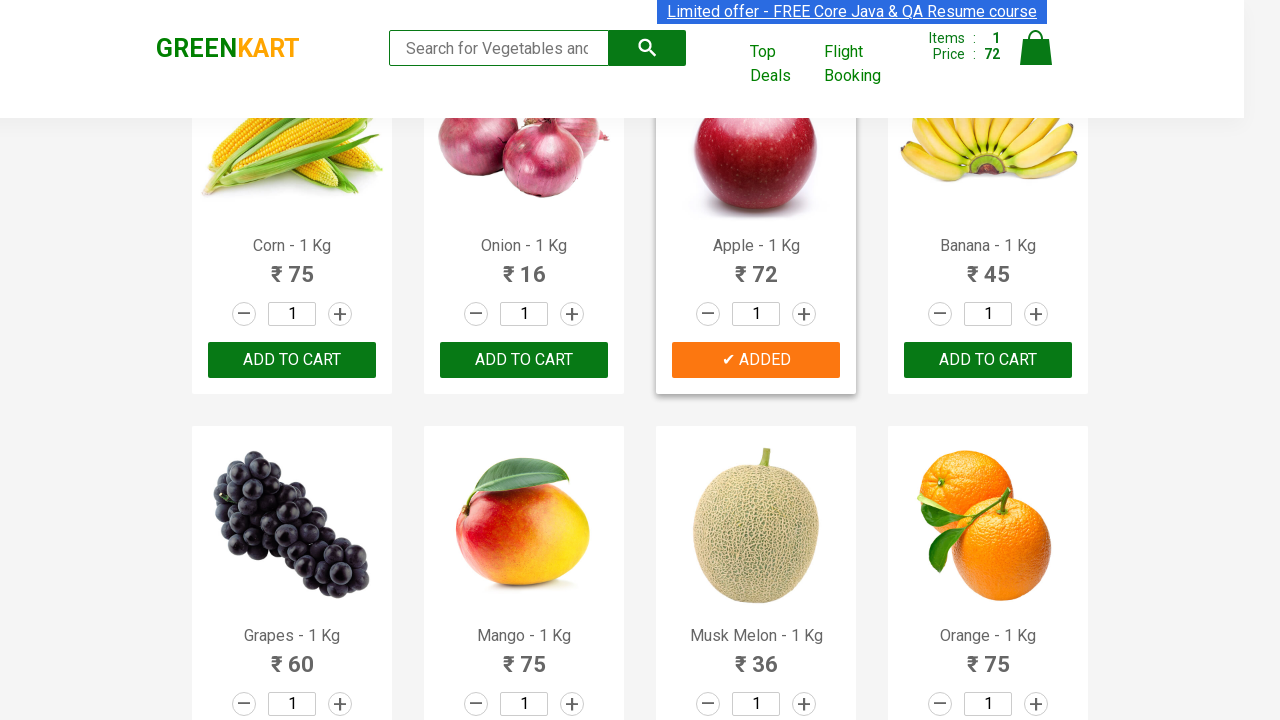

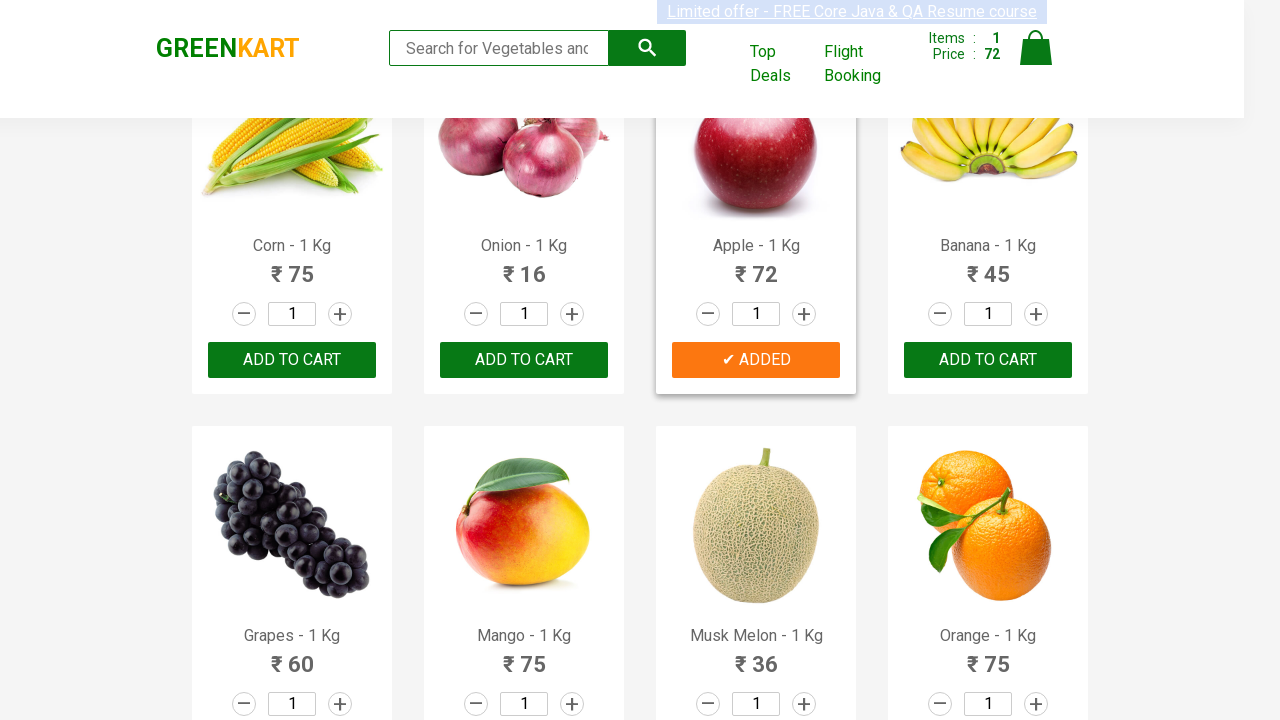